Tests the search functionality on GeoNames website by entering a search query and submitting the search form

Starting URL: https://www.geonames.org/

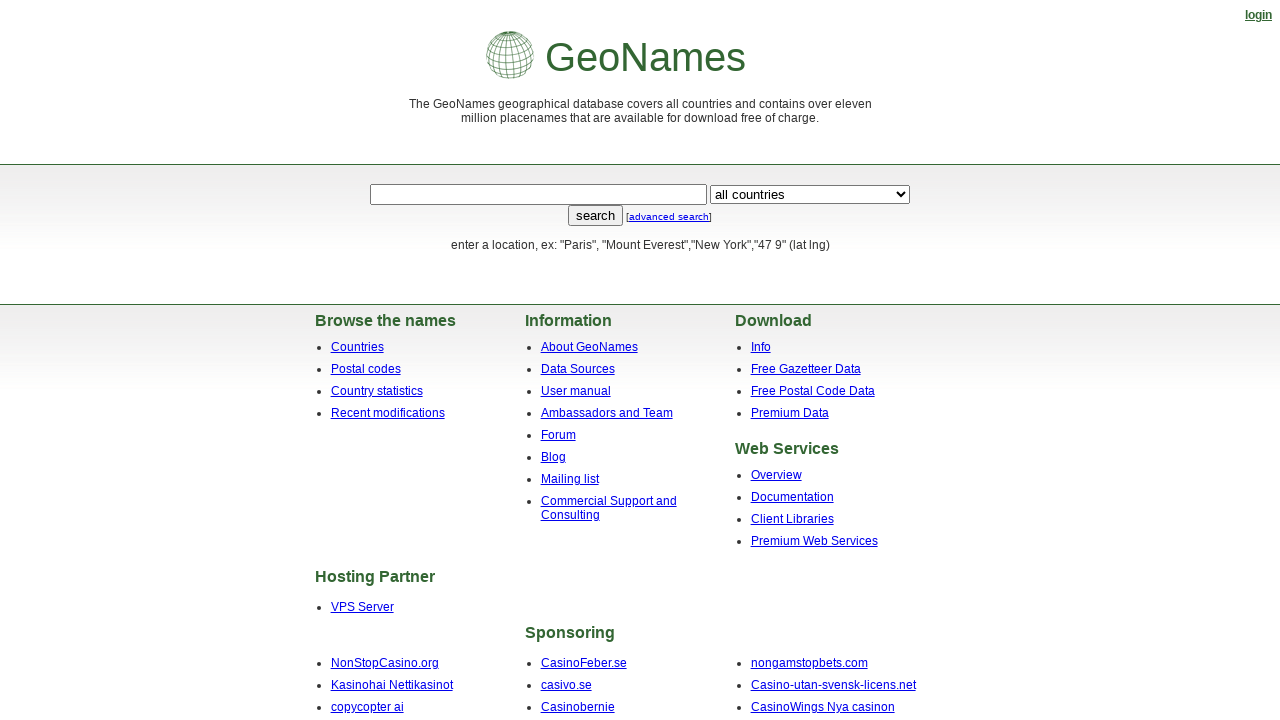

Filled search box with 'Selenium' on input[name='q']
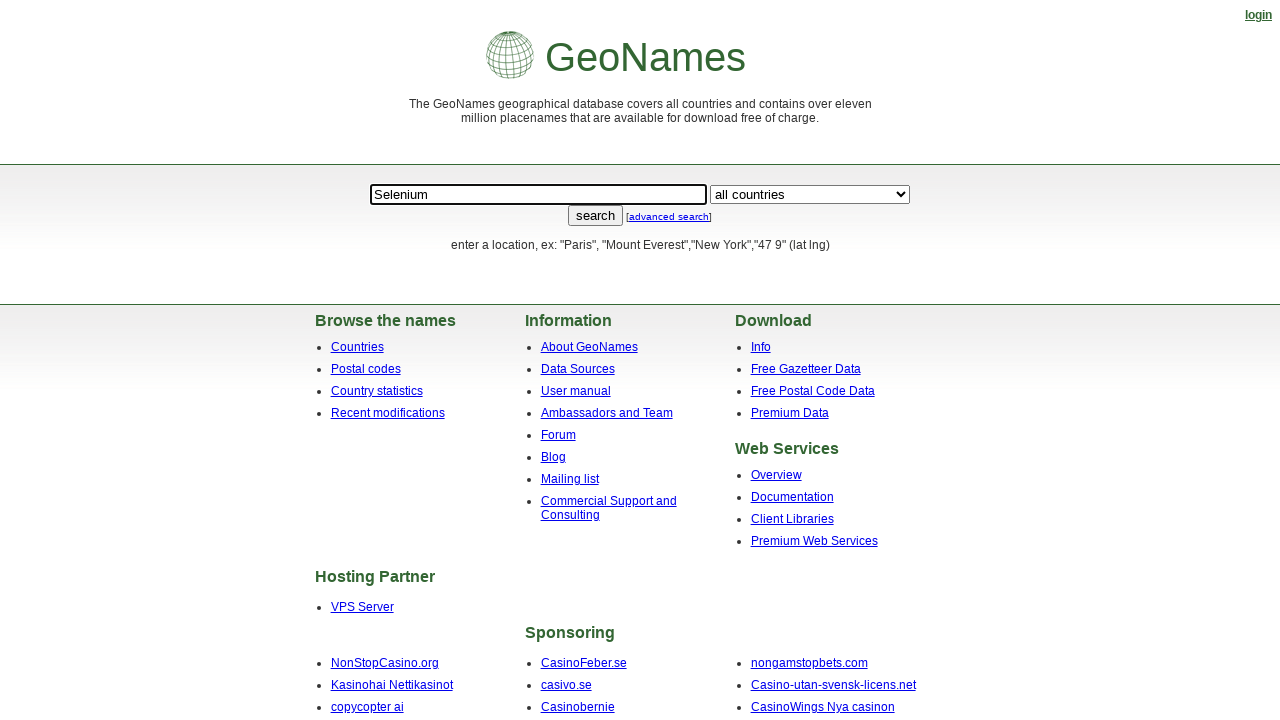

Clicked search submit button at (596, 216) on input[type='submit']
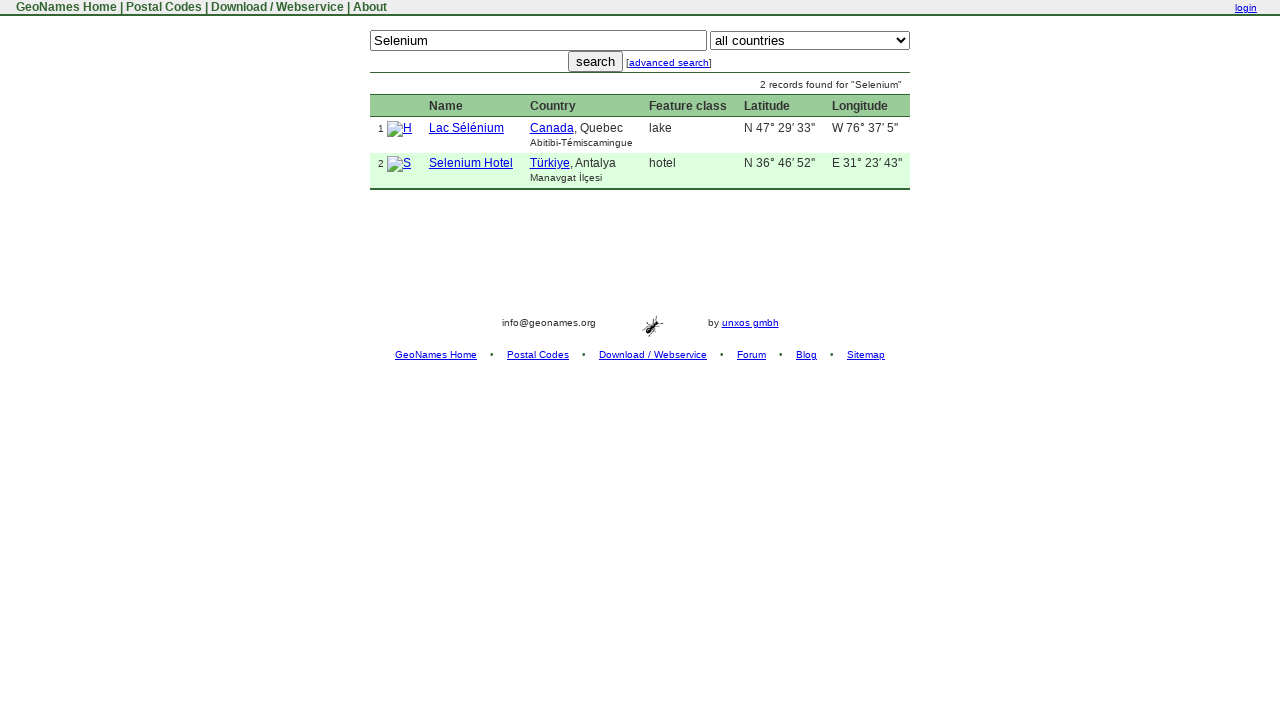

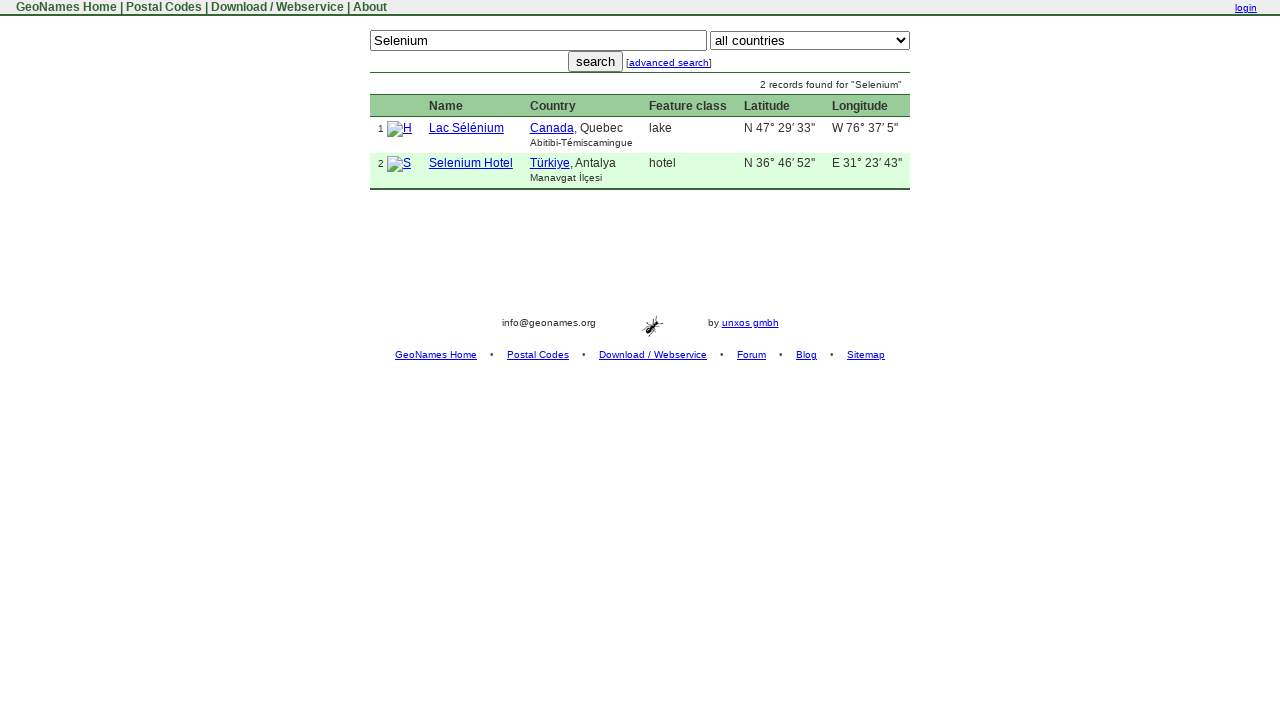